Tests the add/remove elements functionality by clicking the "Add Element" button five times to create Delete buttons, then verifies the Delete buttons are present on the page.

Starting URL: https://the-internet.herokuapp.com/add_remove_elements/

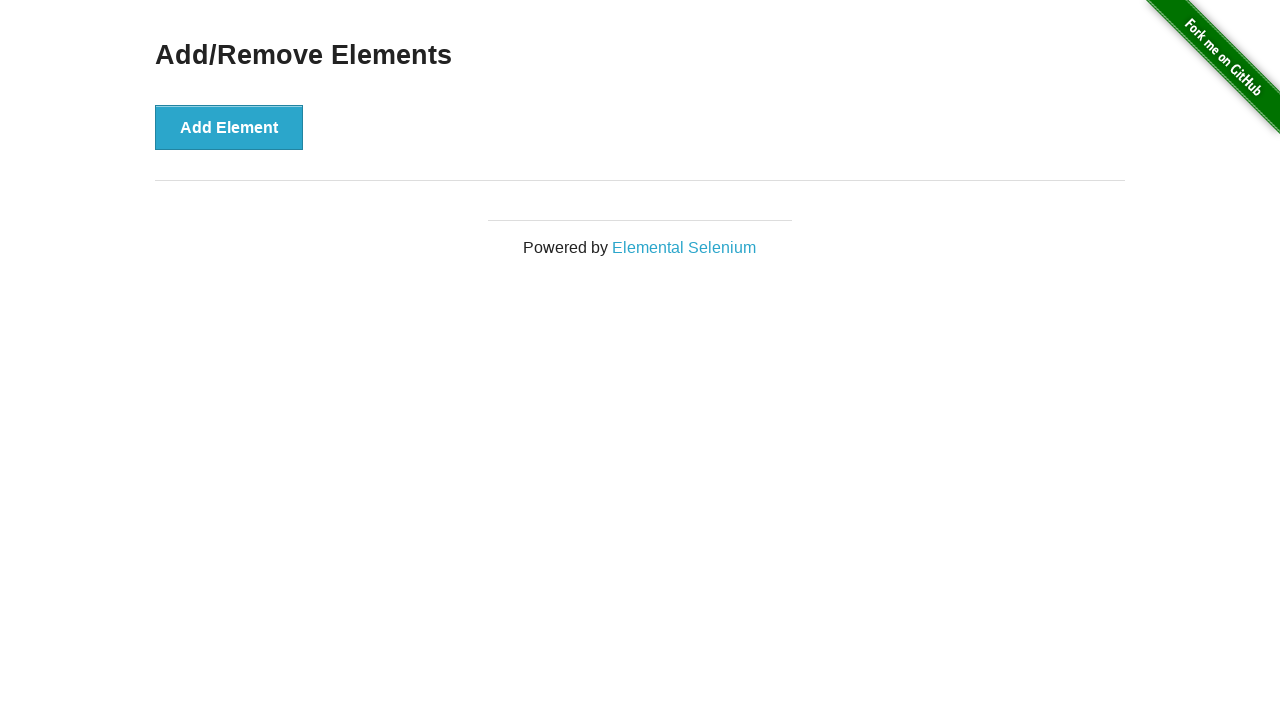

Clicked 'Add Element' button at (229, 127) on [onclick='addElement()']
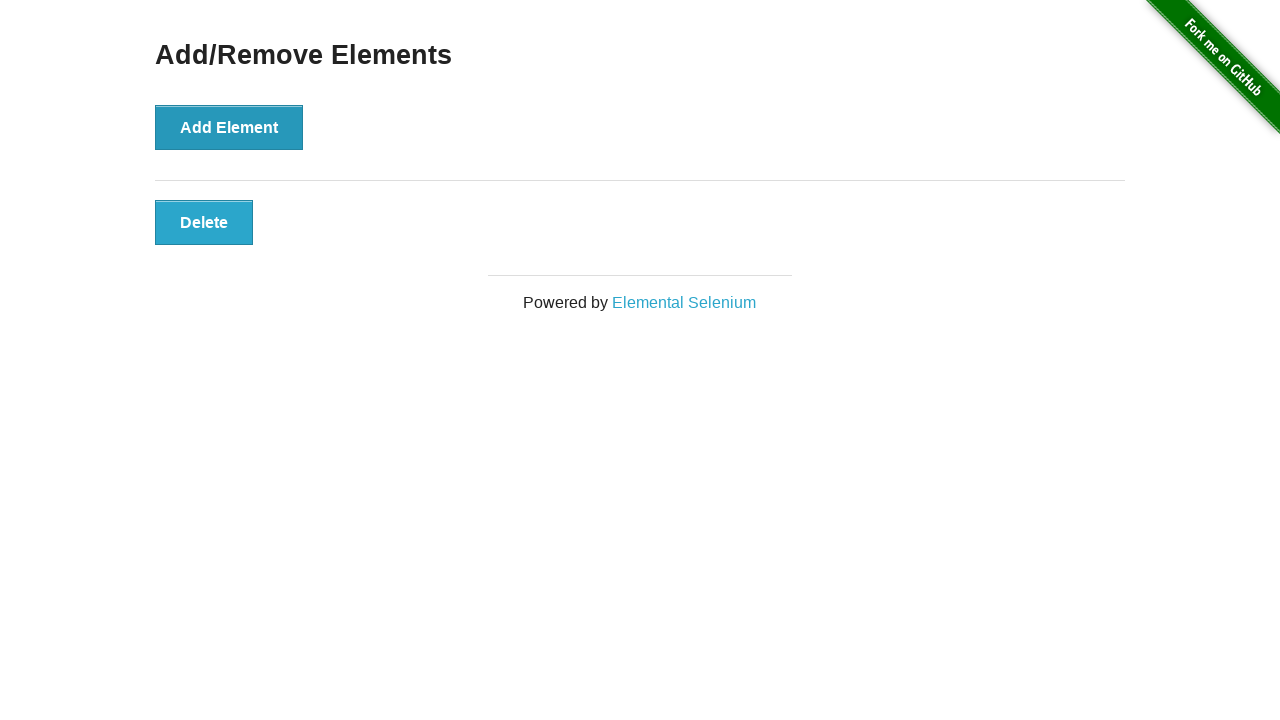

Clicked 'Add Element' button at (229, 127) on [onclick='addElement()']
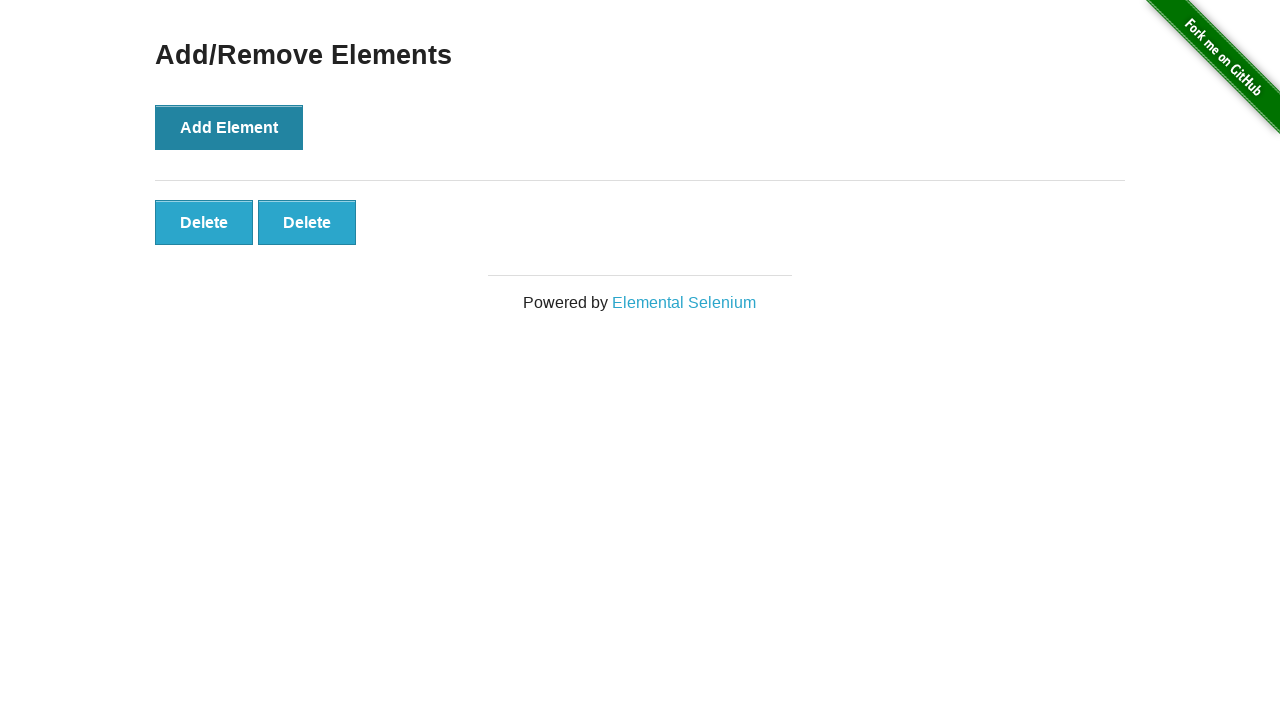

Clicked 'Add Element' button at (229, 127) on [onclick='addElement()']
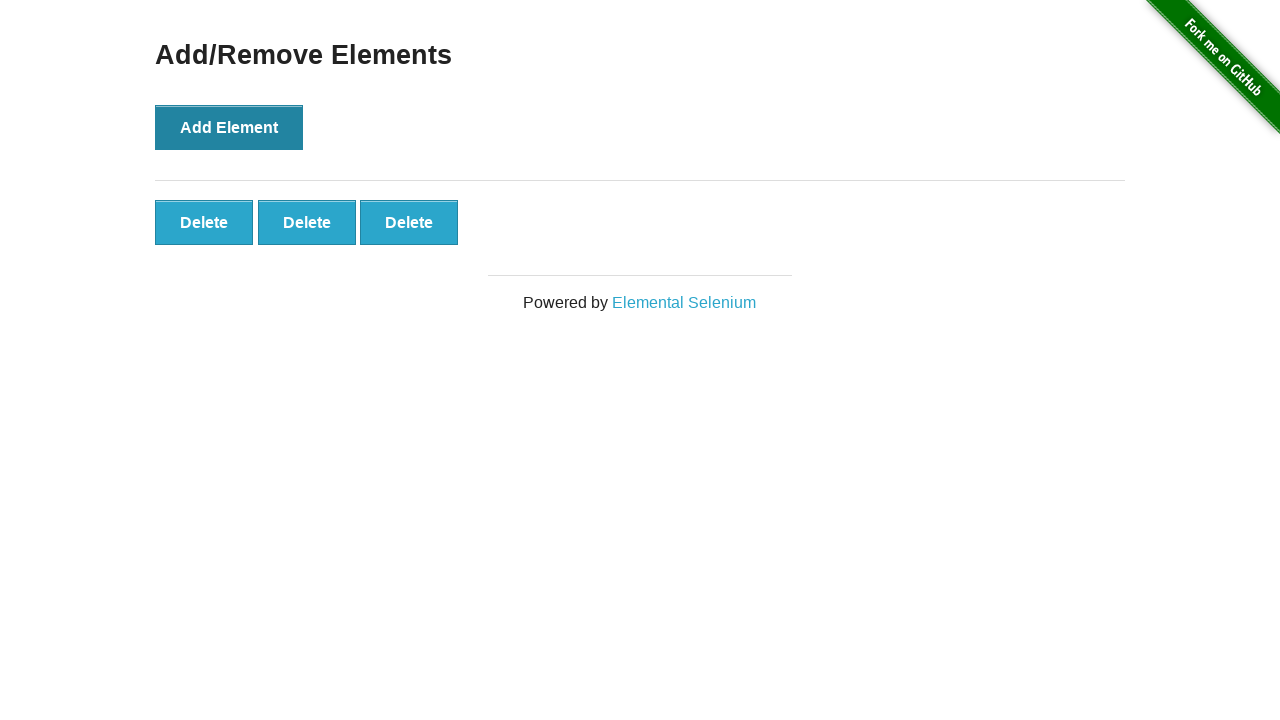

Clicked 'Add Element' button at (229, 127) on [onclick='addElement()']
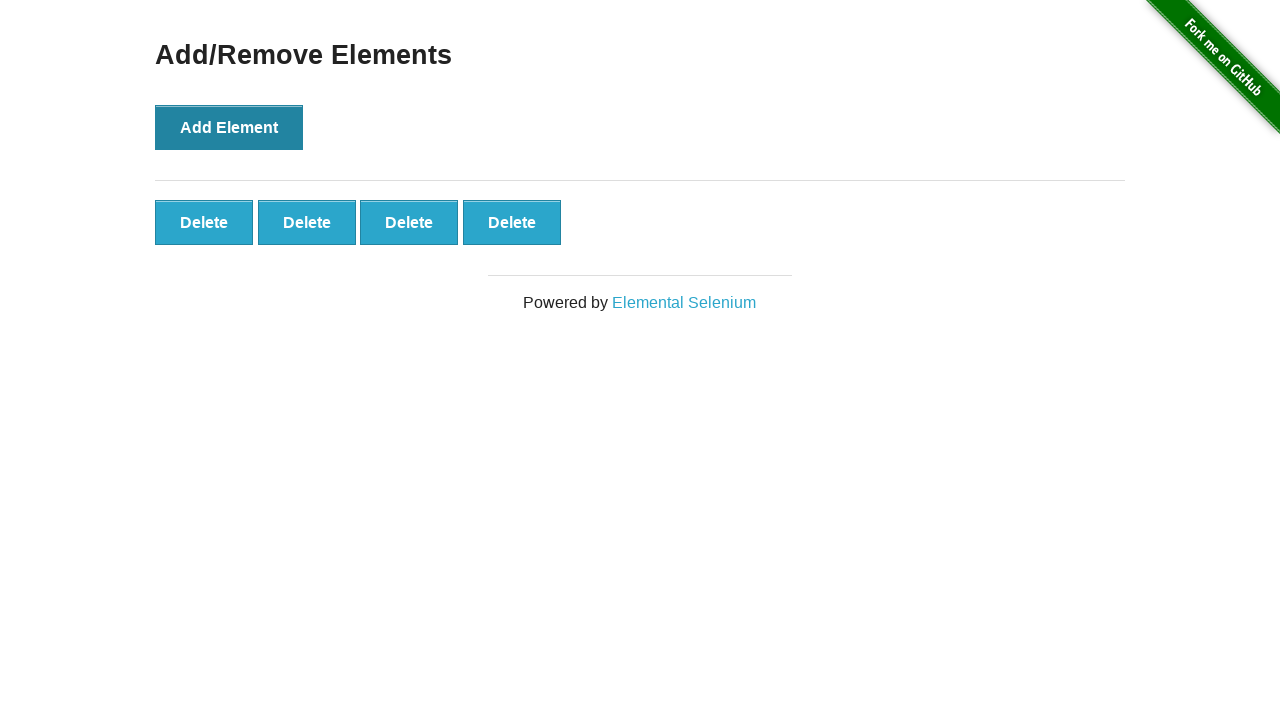

Clicked 'Add Element' button at (229, 127) on [onclick='addElement()']
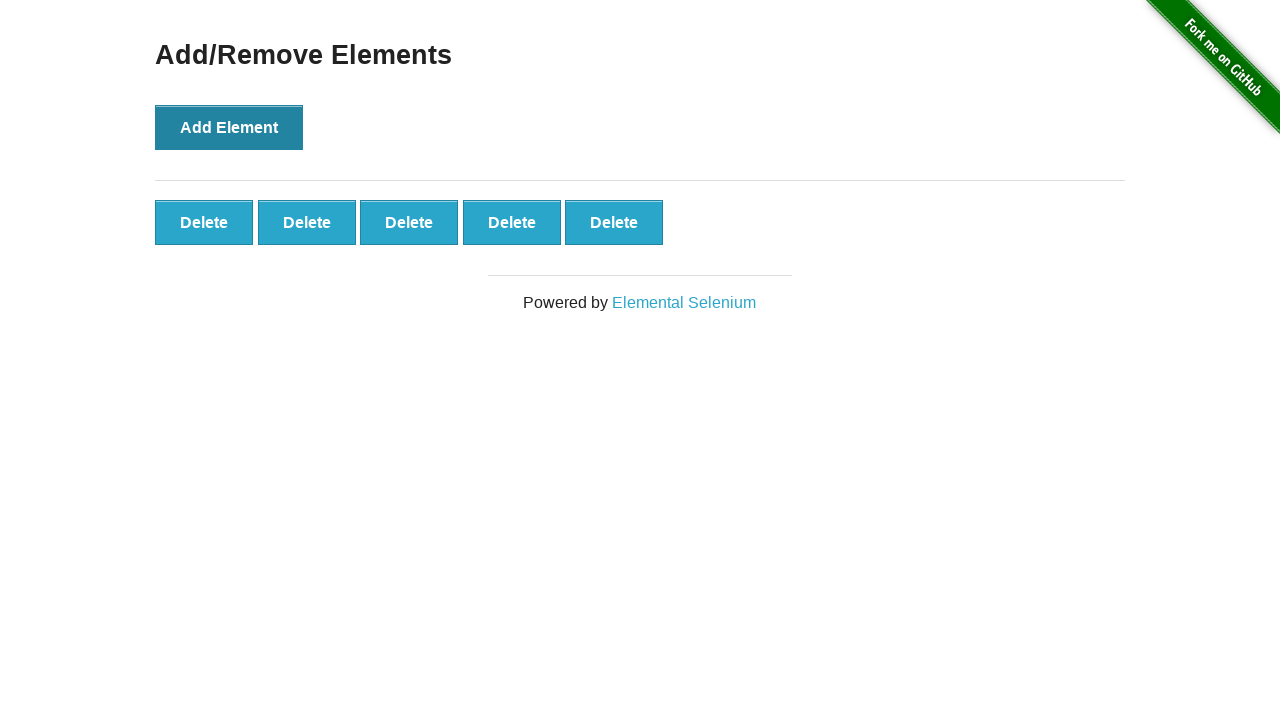

Verified Delete buttons are present on the page
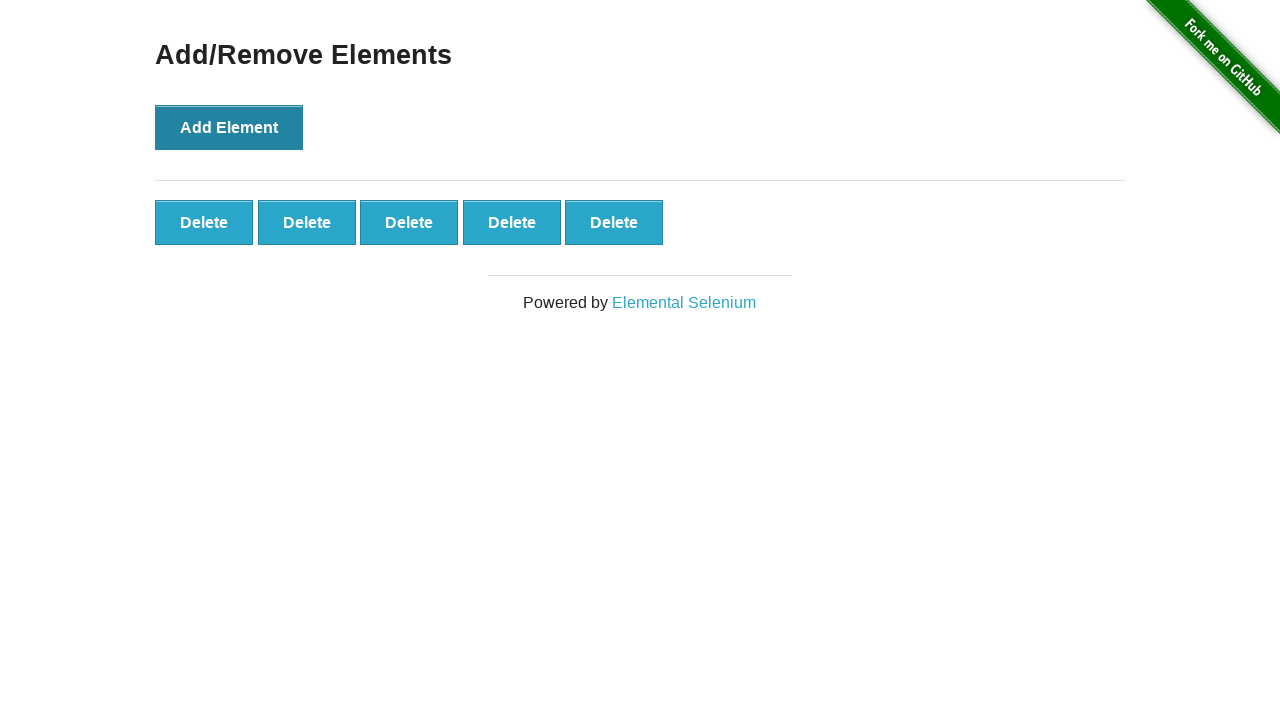

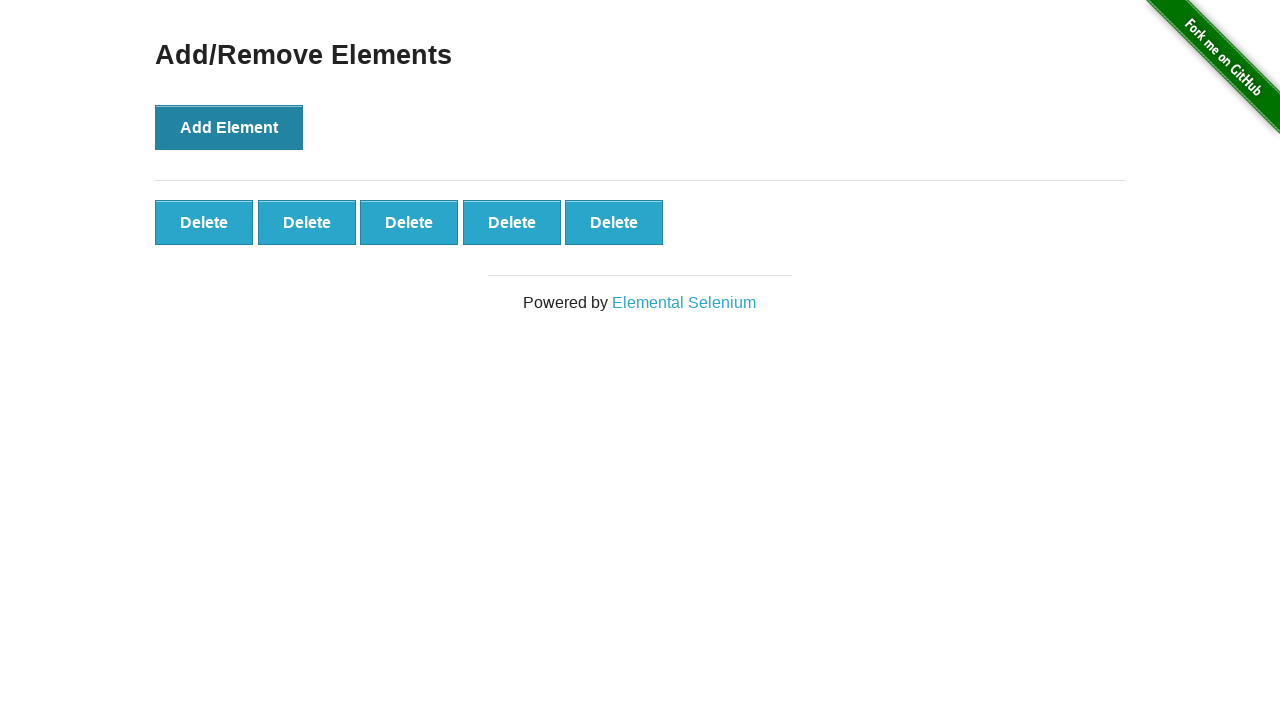